Tests the visual elements of a login page by verifying the presence of logo, form fields, icons, buttons, and social login buttons without performing actual authentication.

Starting URL: https://demo.applitools.com/hackathon.html

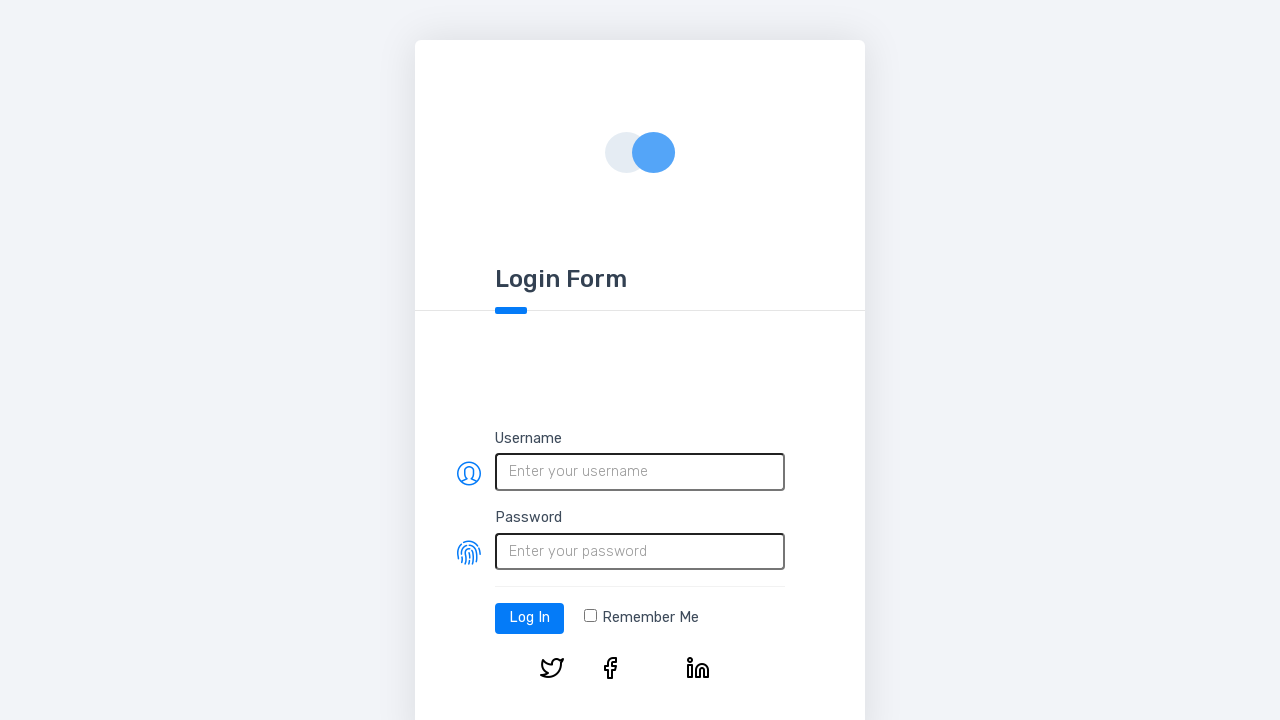

Set viewport size to 800x600
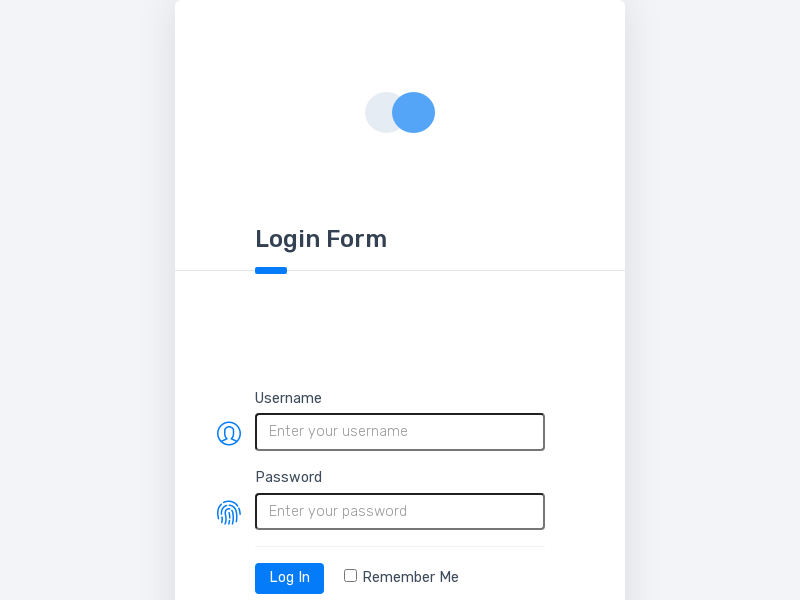

Verified principal logo is present
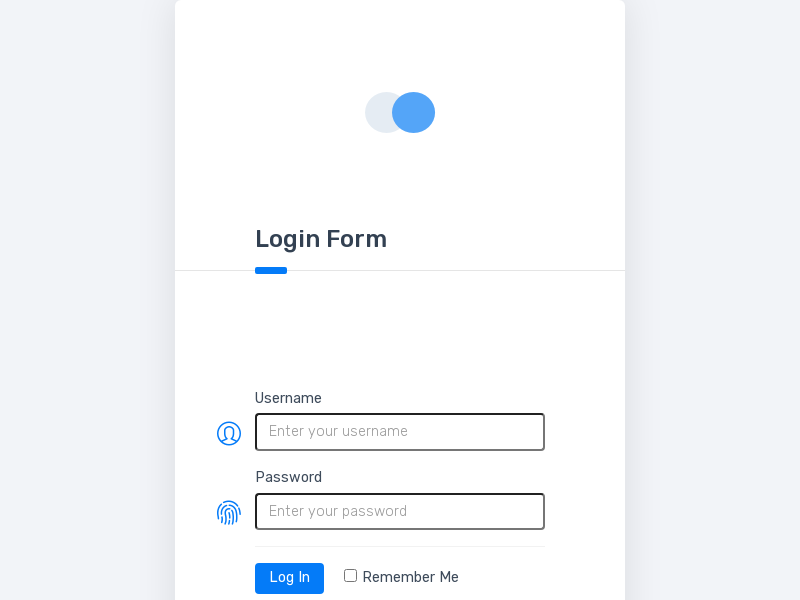

Verified 'Login Form' text is visible
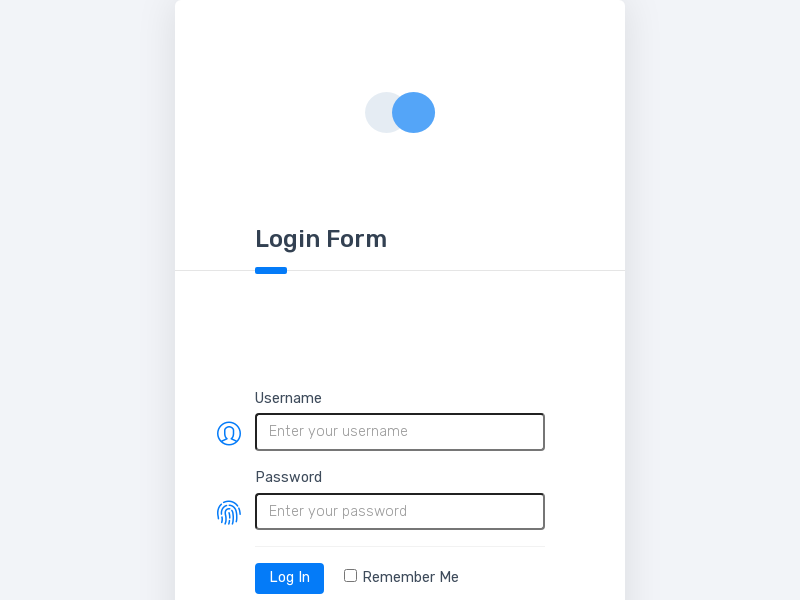

Verified 'Username' label is visible
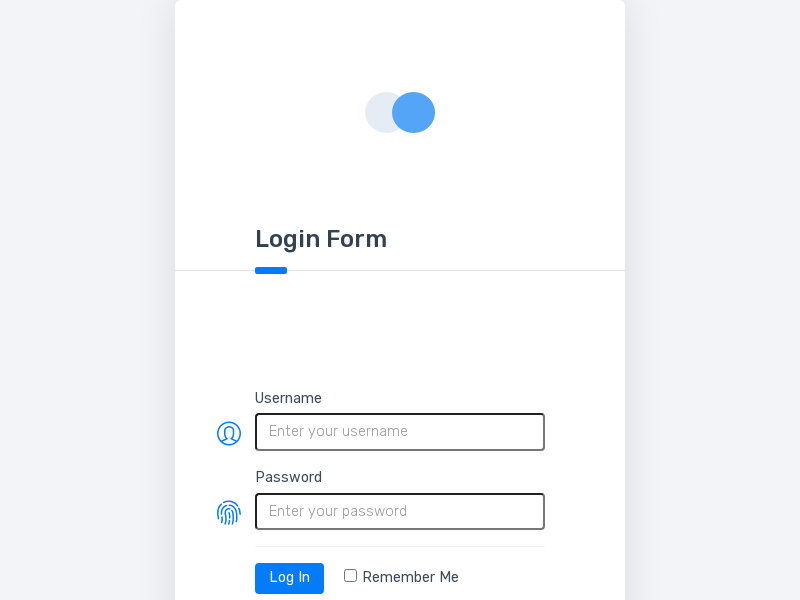

Verified 'Password' label is visible
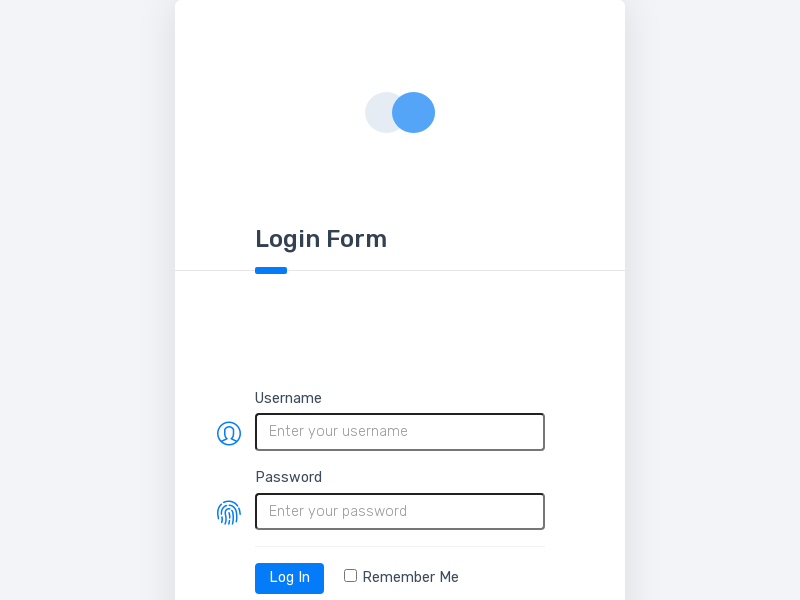

Verified male user icon is present
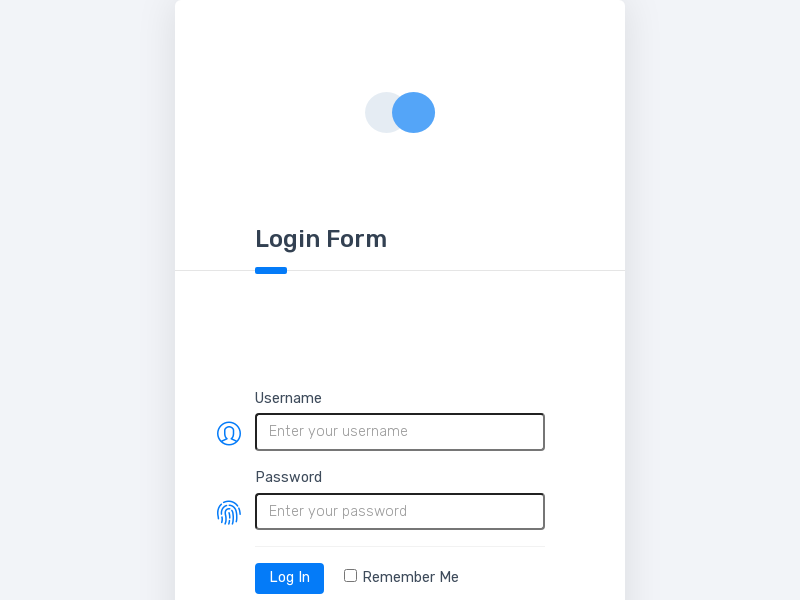

Verified fingerprint password icon is present
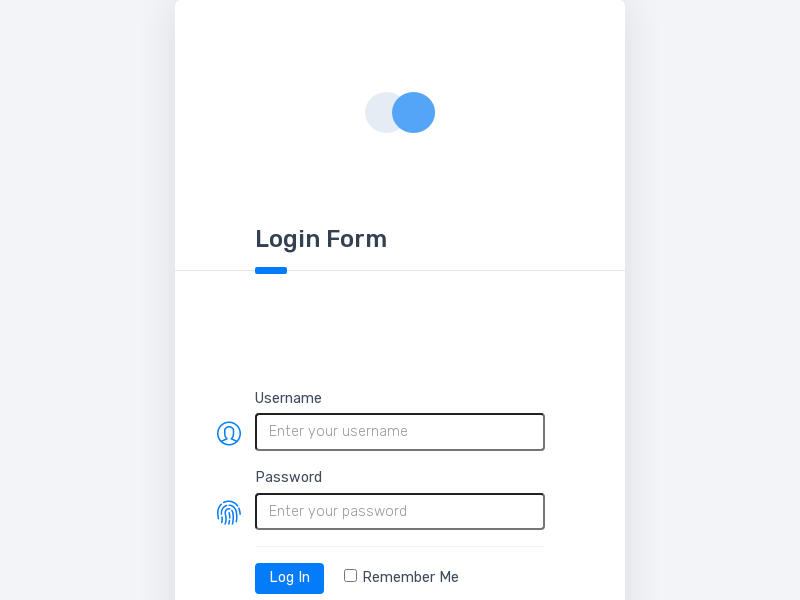

Verified username input field is present
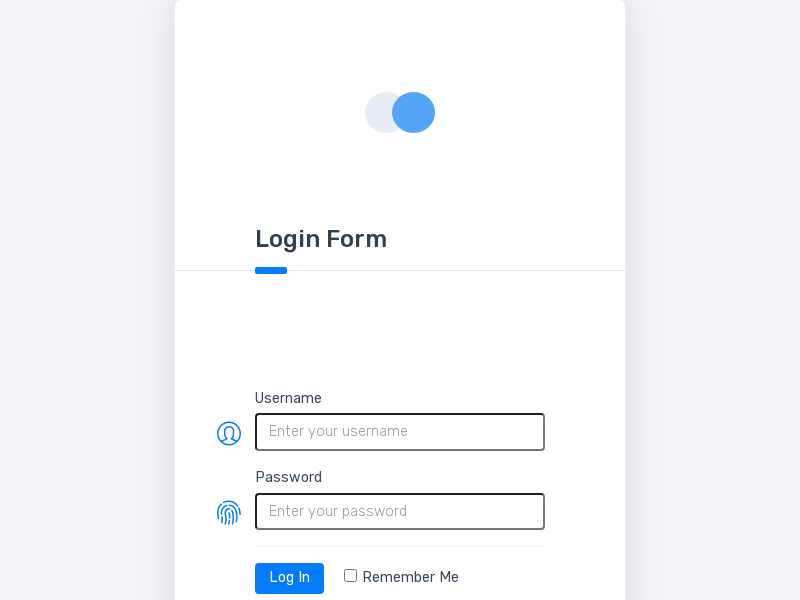

Verified password input field is present
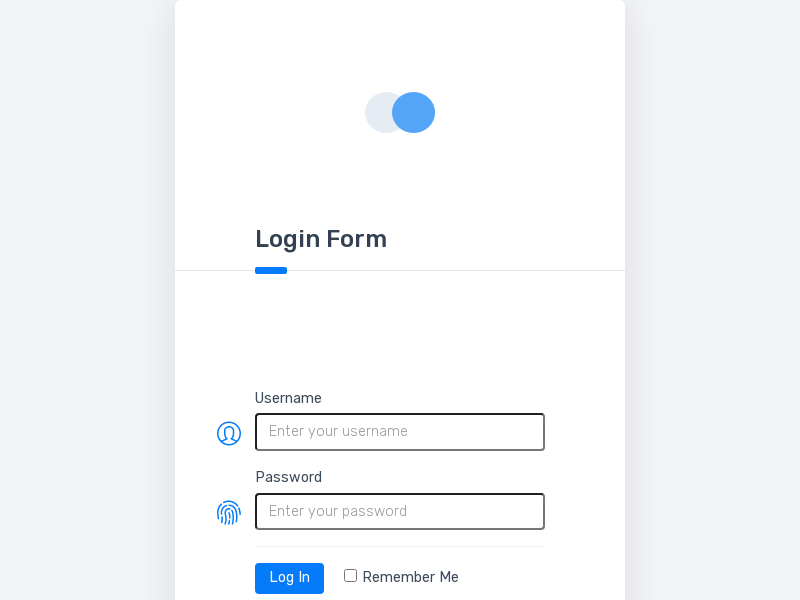

Verified 'Log-In' button is present
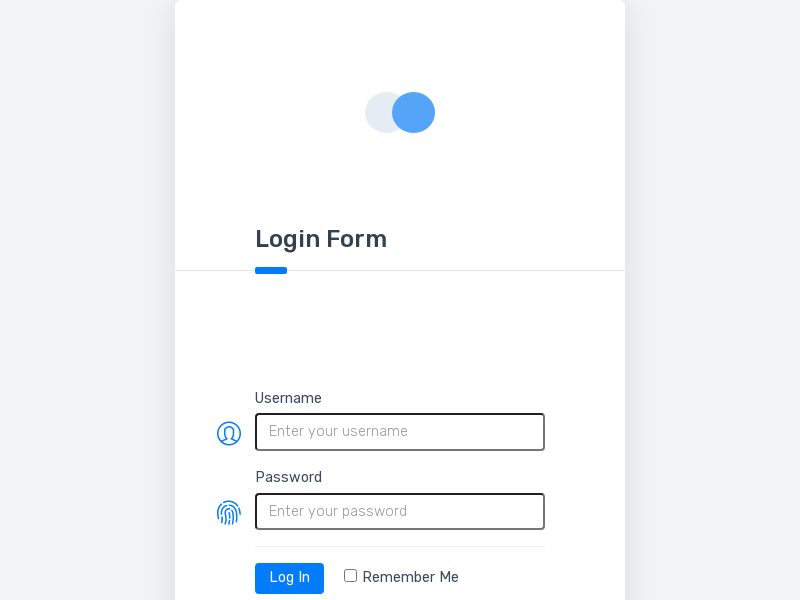

Verified Twitter social login button is present
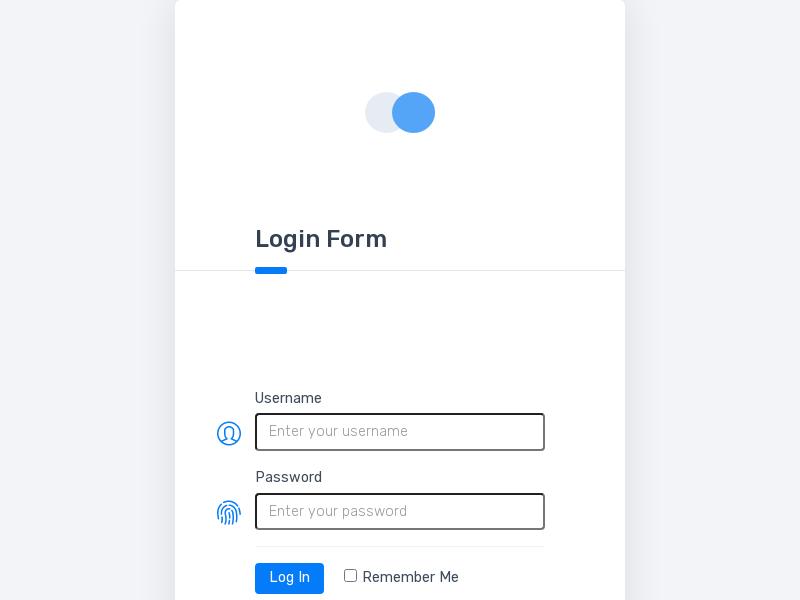

Verified Facebook social login button is present
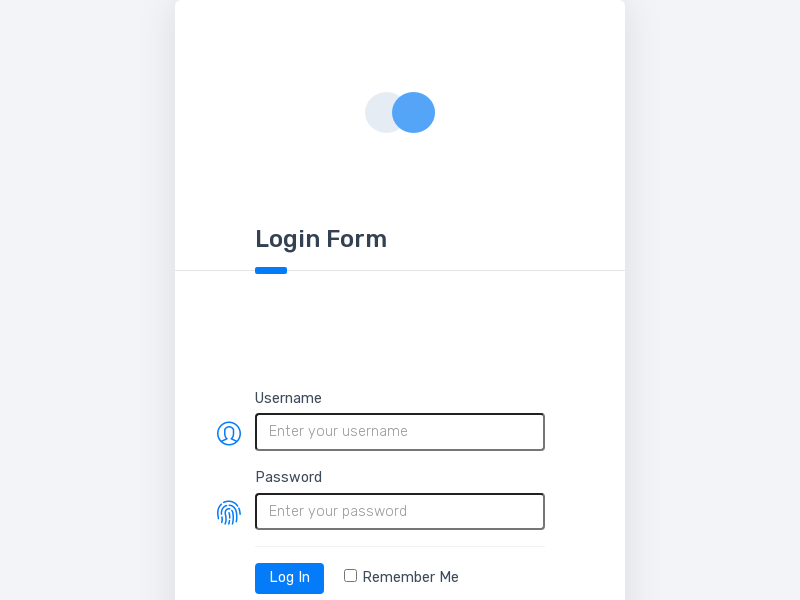

Verified LinkedIn social login button is present
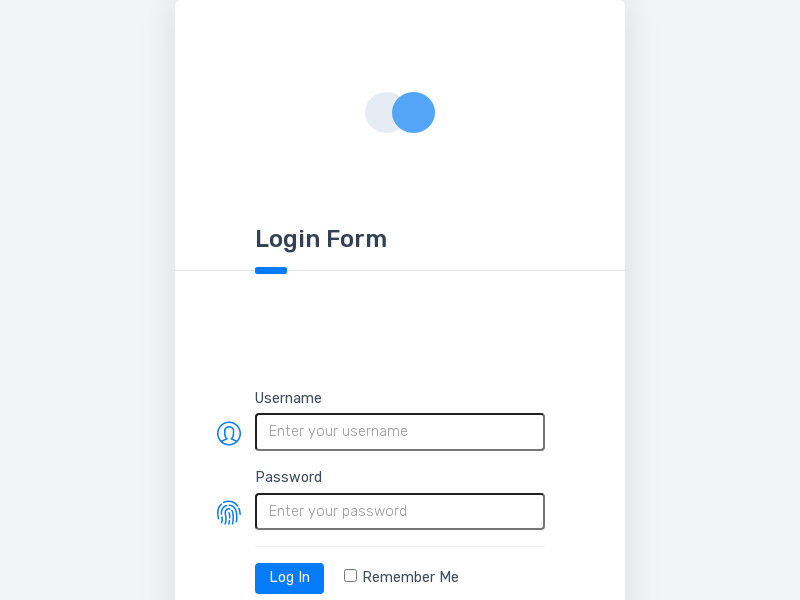

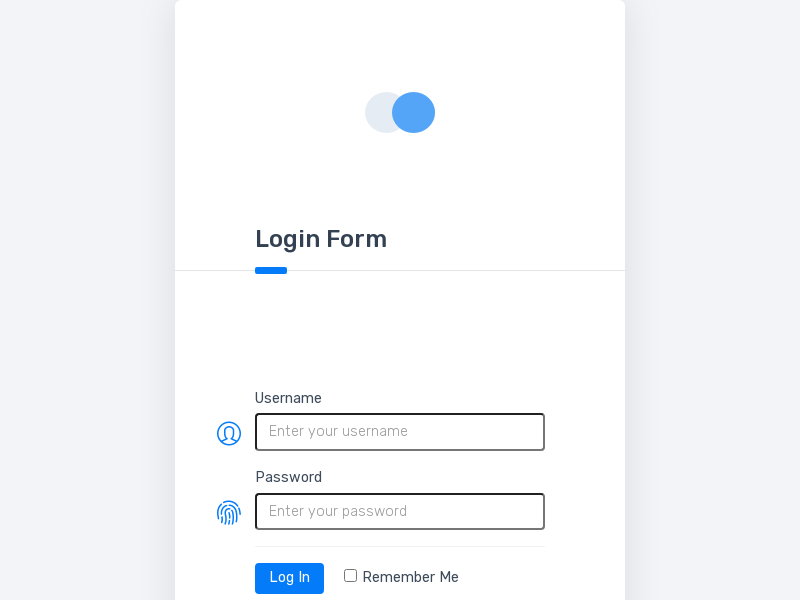